Tests a math challenge form by reading a value from the page, calculating the answer using a mathematical formula (log of absolute value of 12*sin(x)), filling in the result, checking a checkbox, selecting a radio button, and submitting the form.

Starting URL: https://suninjuly.github.io/math.html

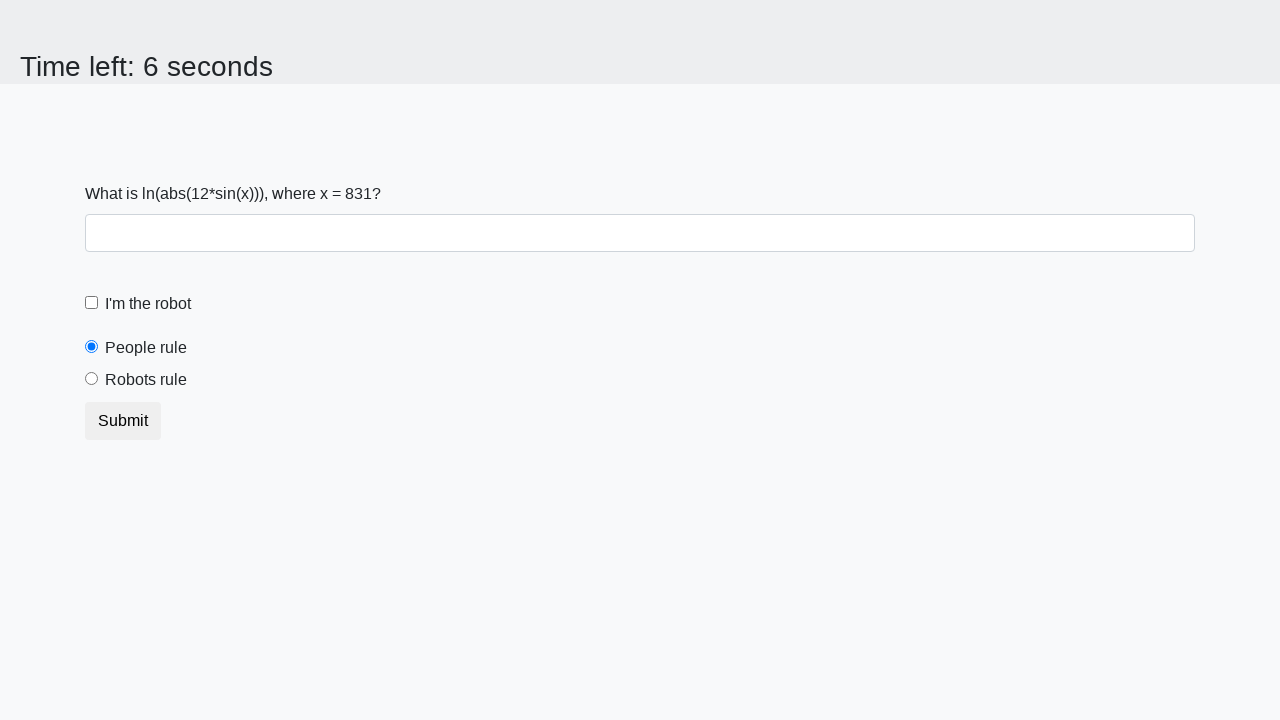

Read x value from page element #input_value
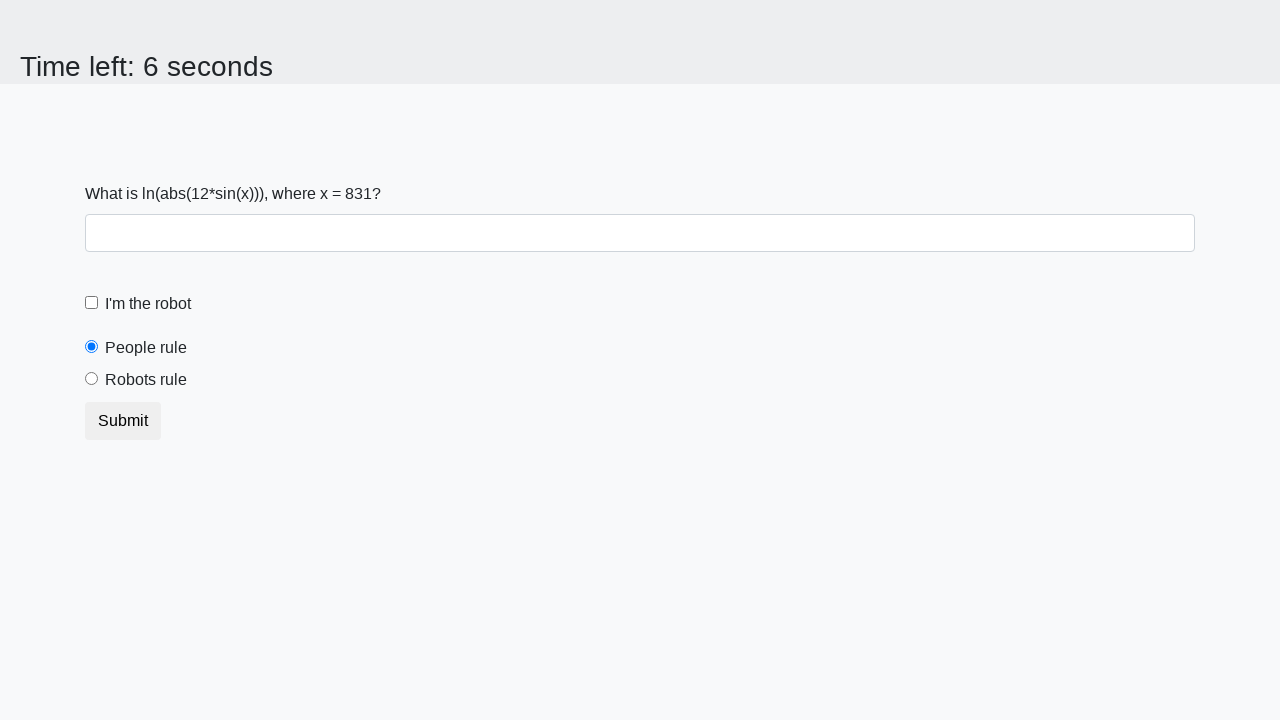

Calculated answer using formula log(|12*sin(x)|) = 2.4837182329426652
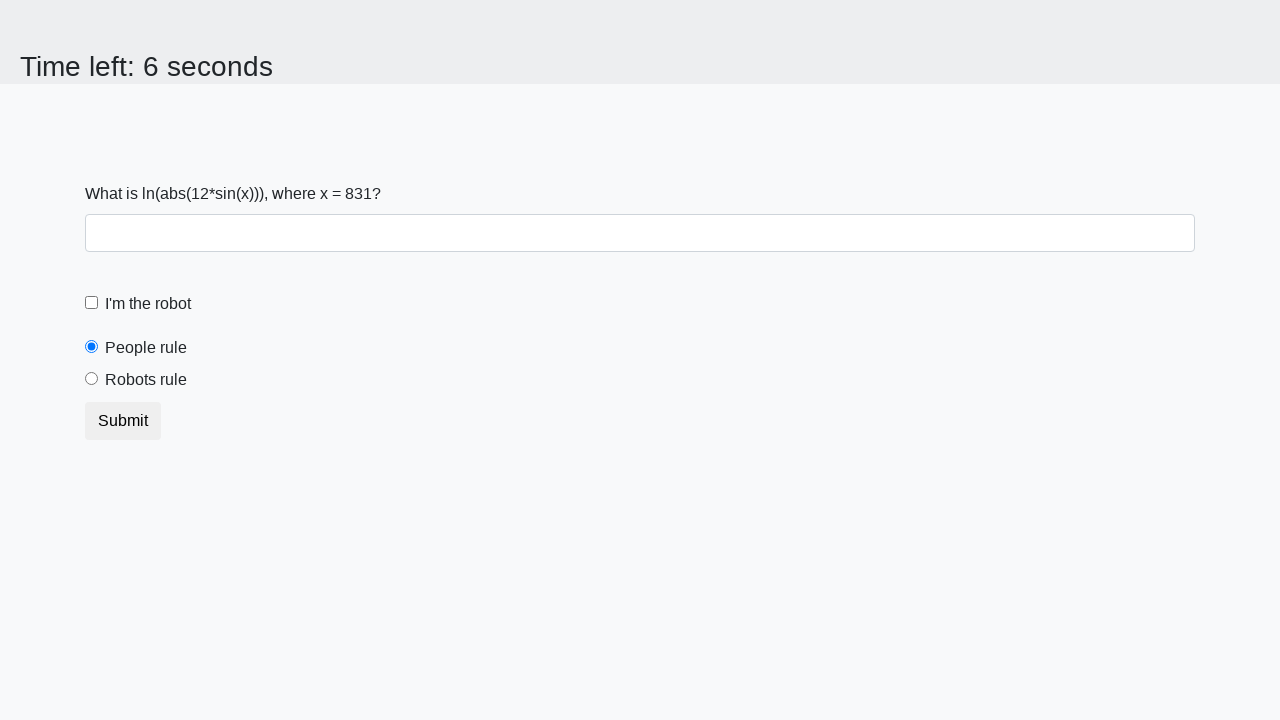

Filled answer field with calculated value 2.4837182329426652 on #answer
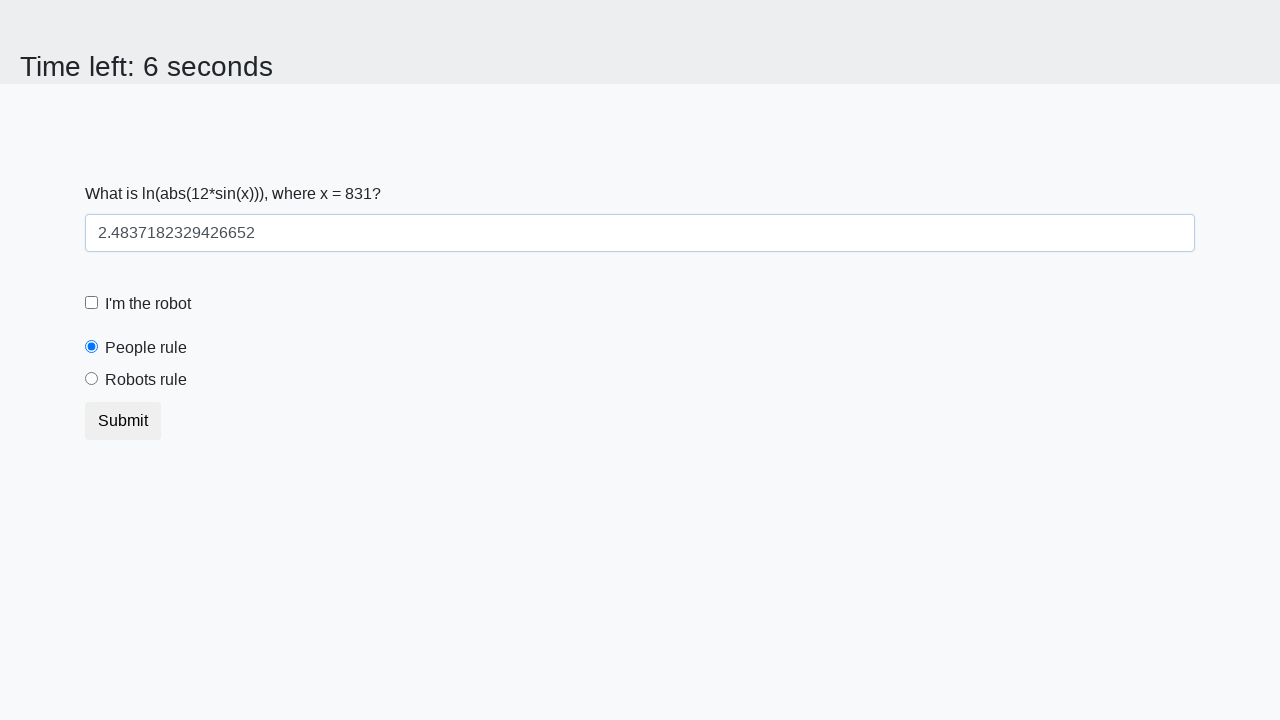

Checked the robot checkbox at (148, 304) on label[for='robotCheckbox']
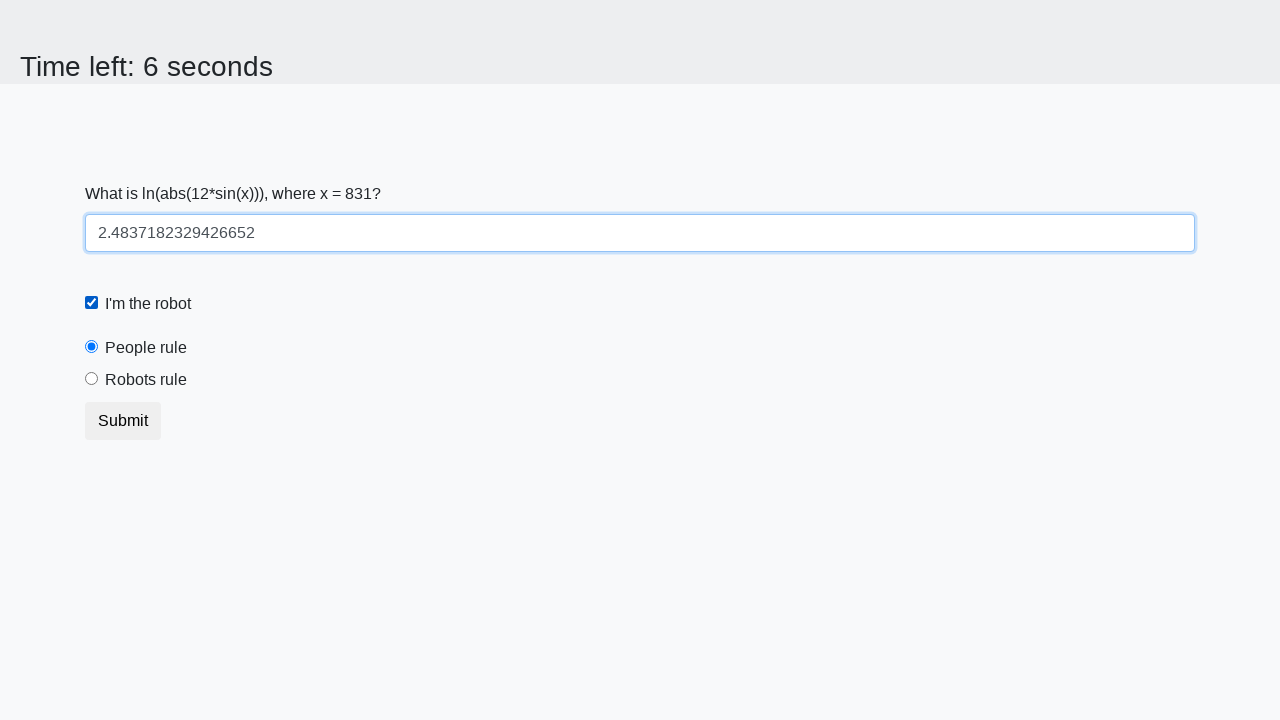

Selected the 'robots rule' radio button at (146, 380) on label[for='robotsRule']
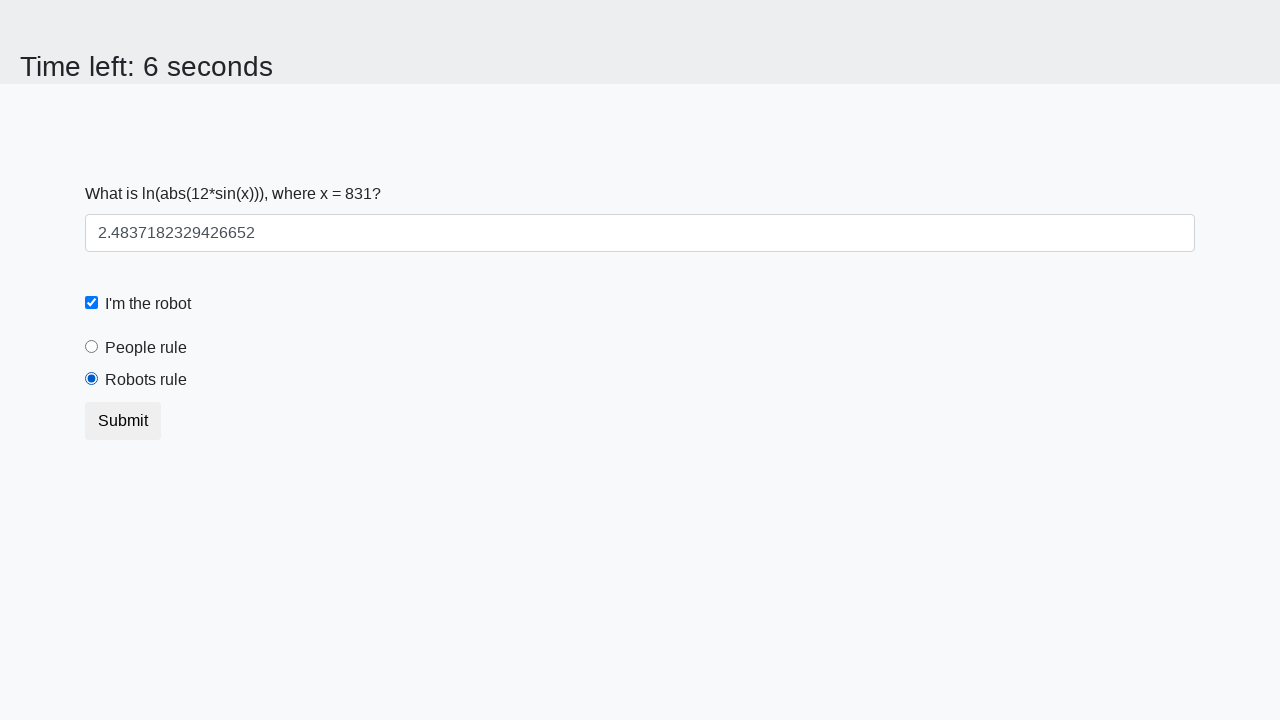

Clicked submit button to submit the math challenge form at (123, 421) on button.btn
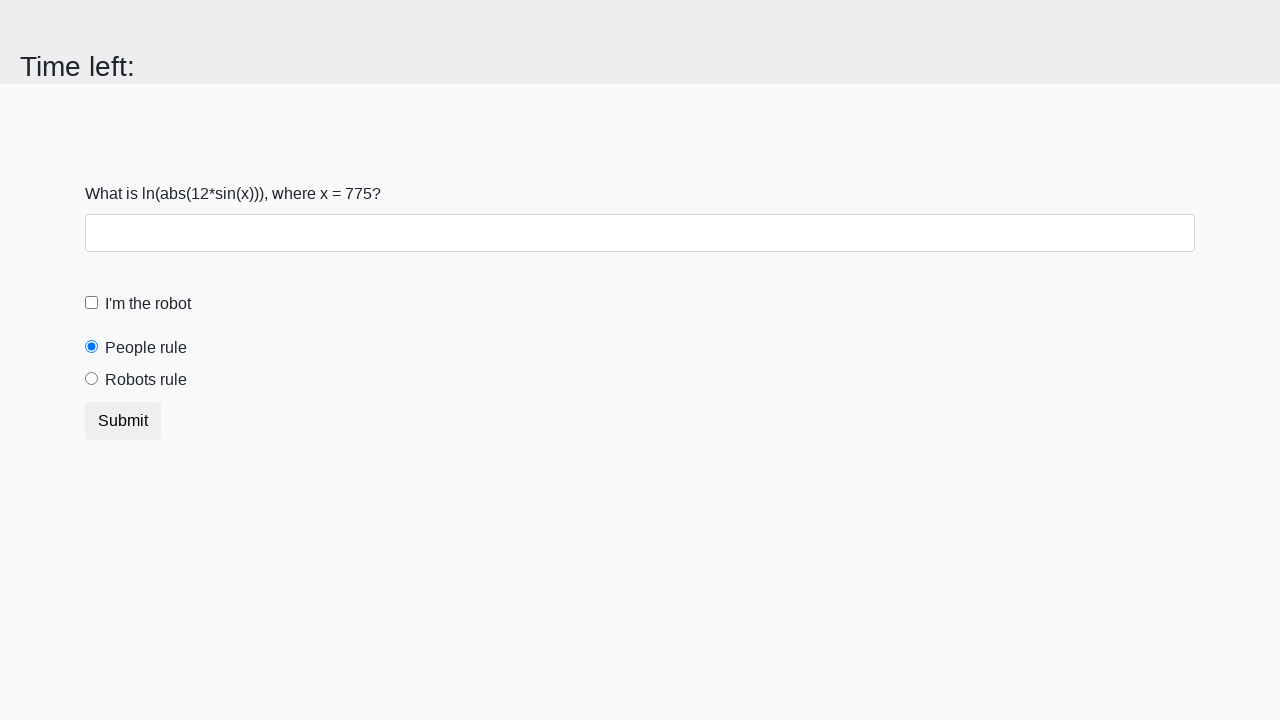

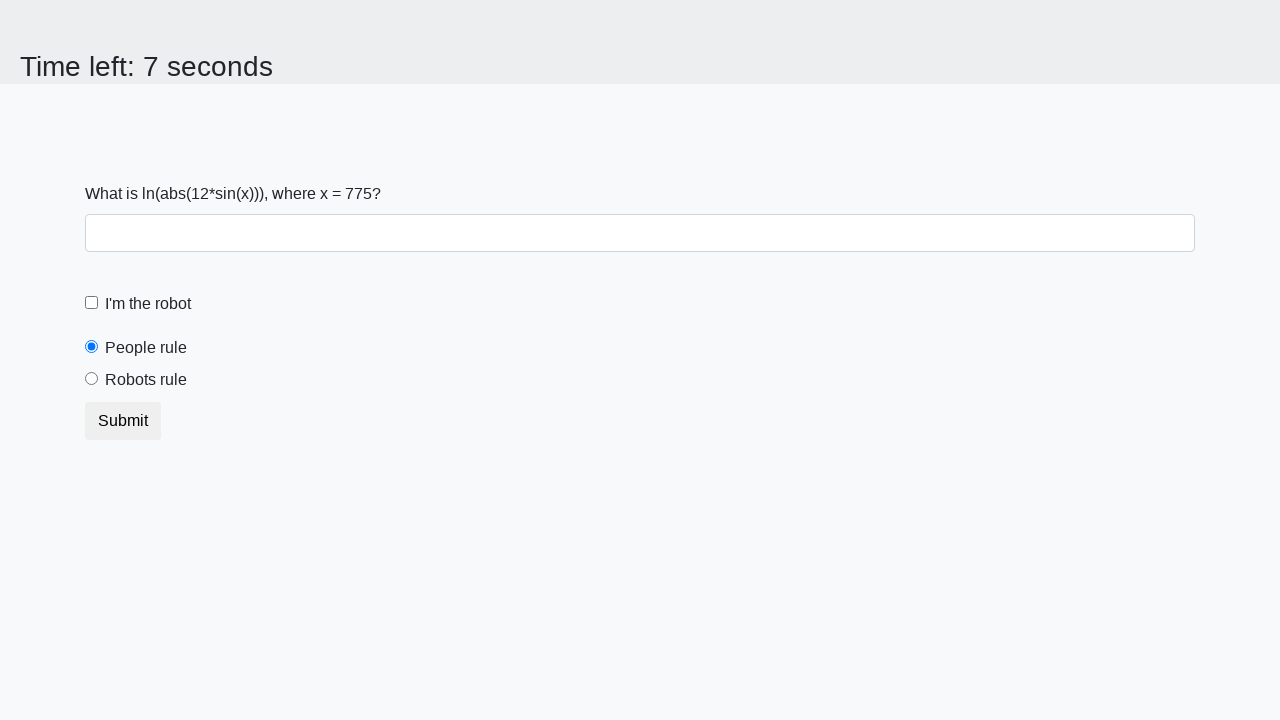